Tests selecting a value in a Select2 dropdown by option value using JavaScript execution, then verifies the selection is displayed correctly.

Starting URL: https://select2.github.io/examples.html

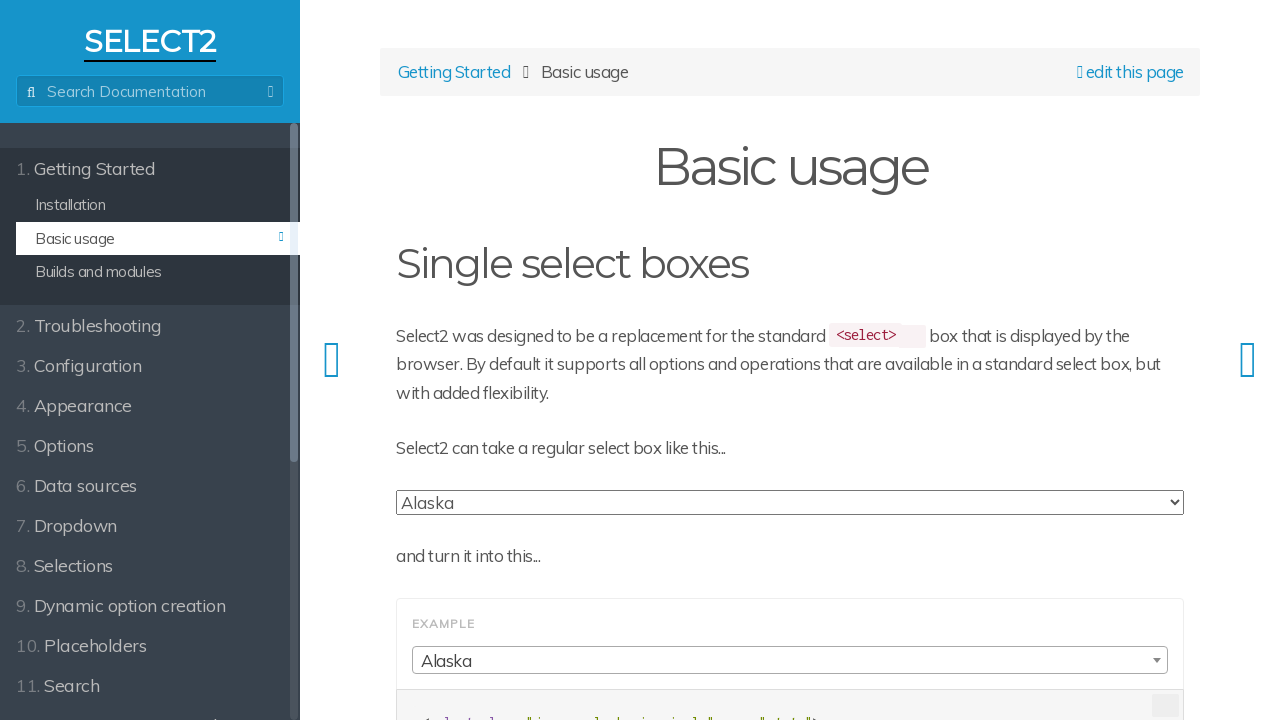

Select2 element became visible
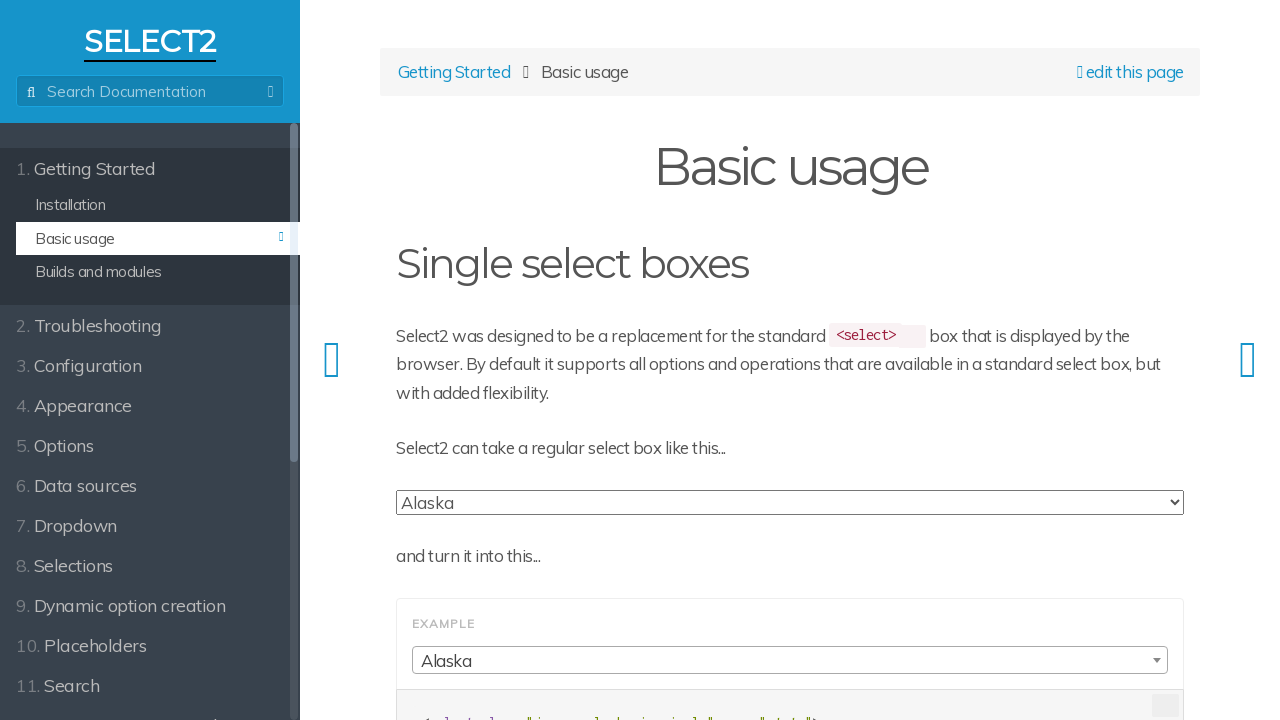

Executed JavaScript to select 'FL' (Florida) in Select2 dropdown
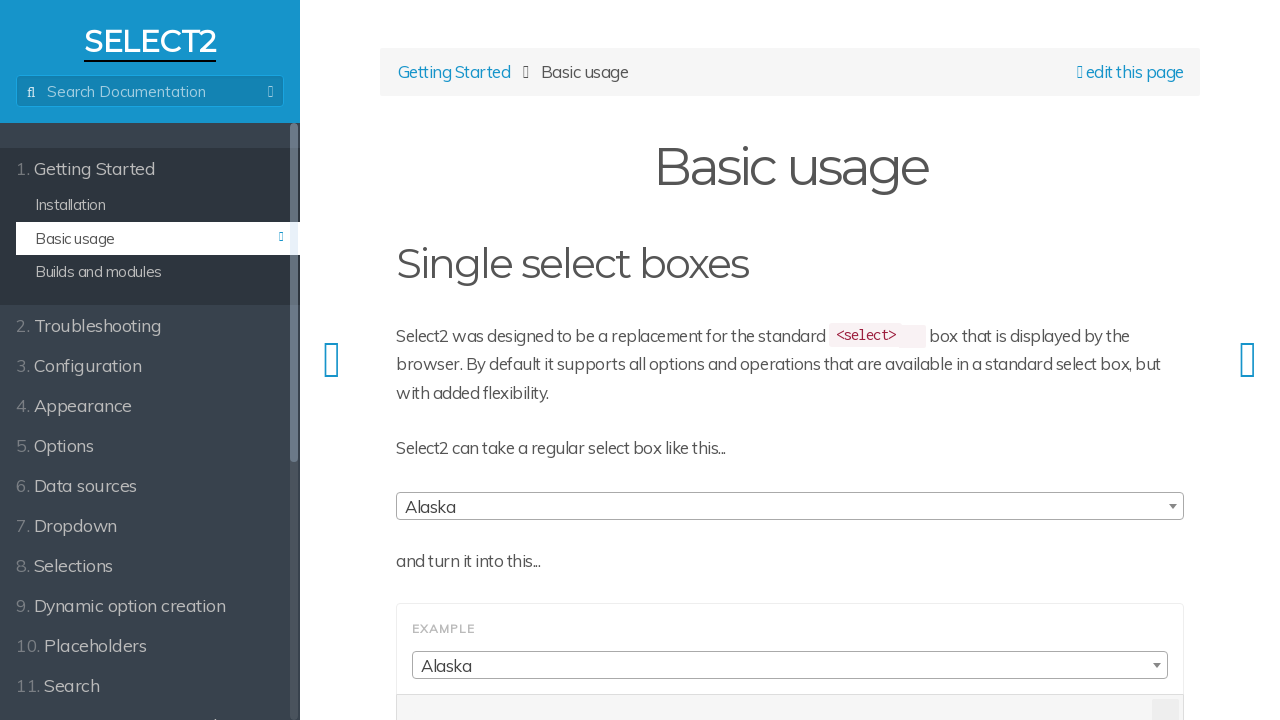

Waited 150ms for UI to update after selection
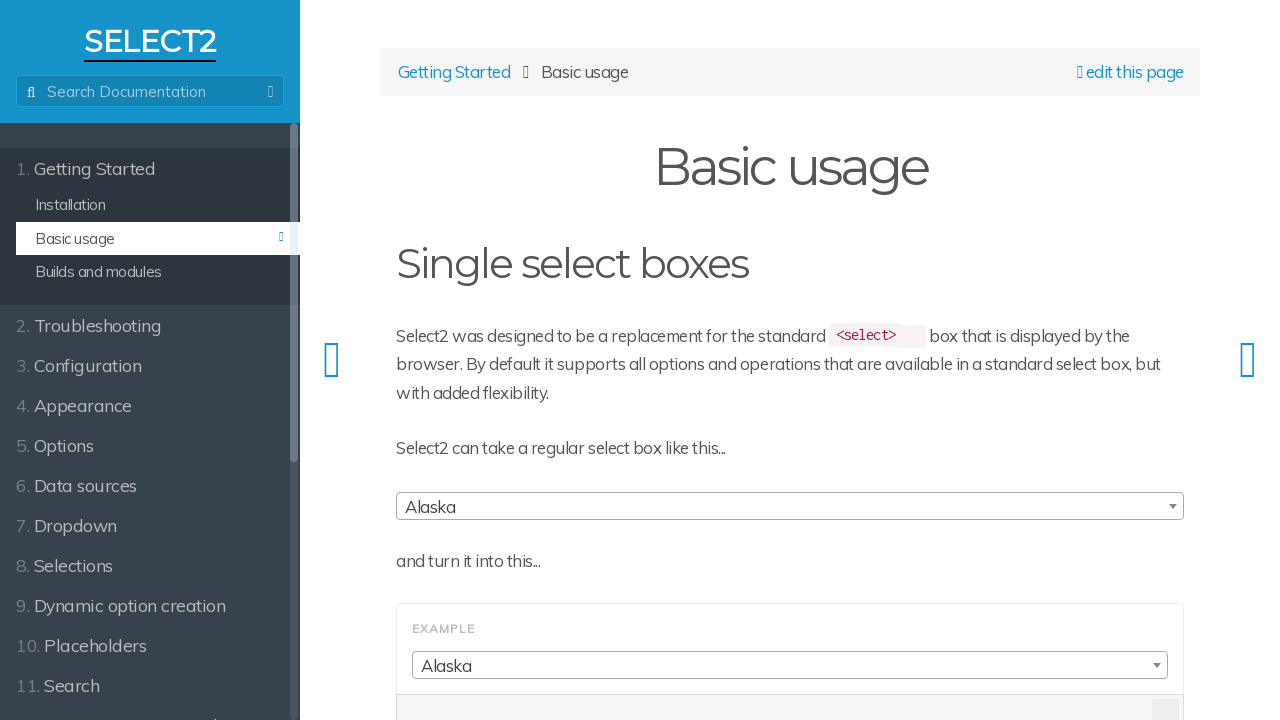

Selection rendering element became visible
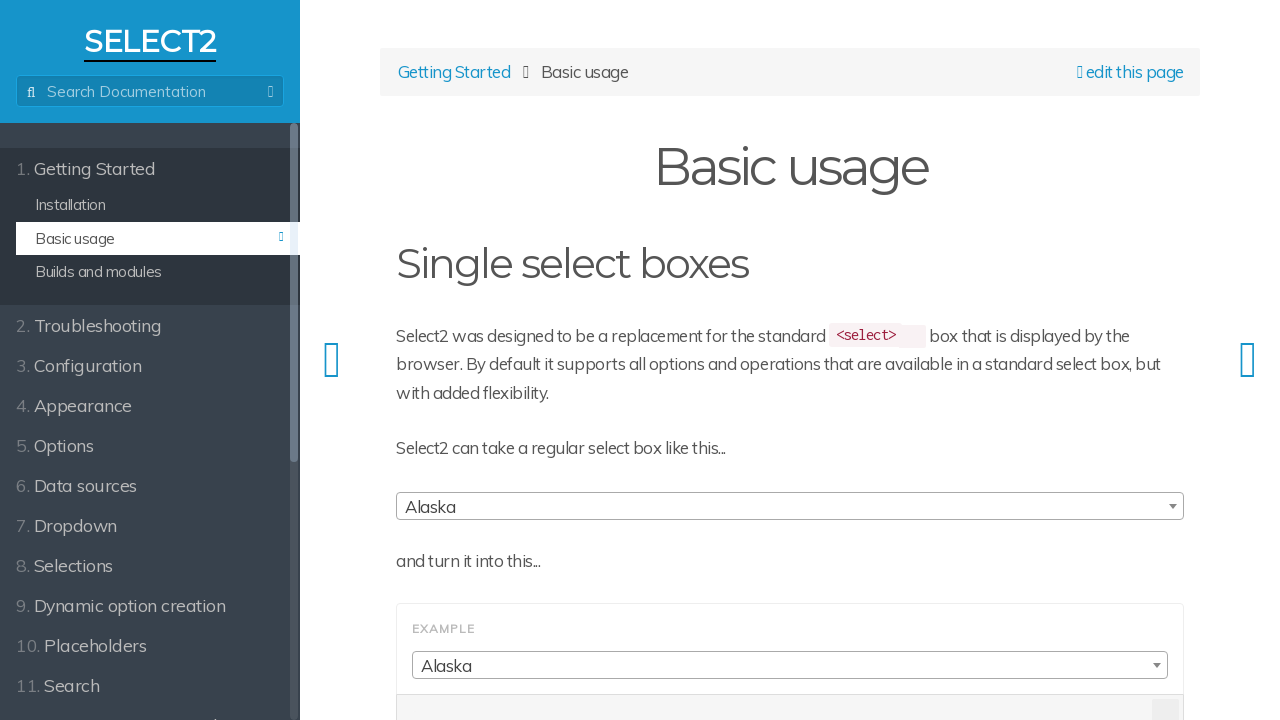

Retrieved selected text: Alaska
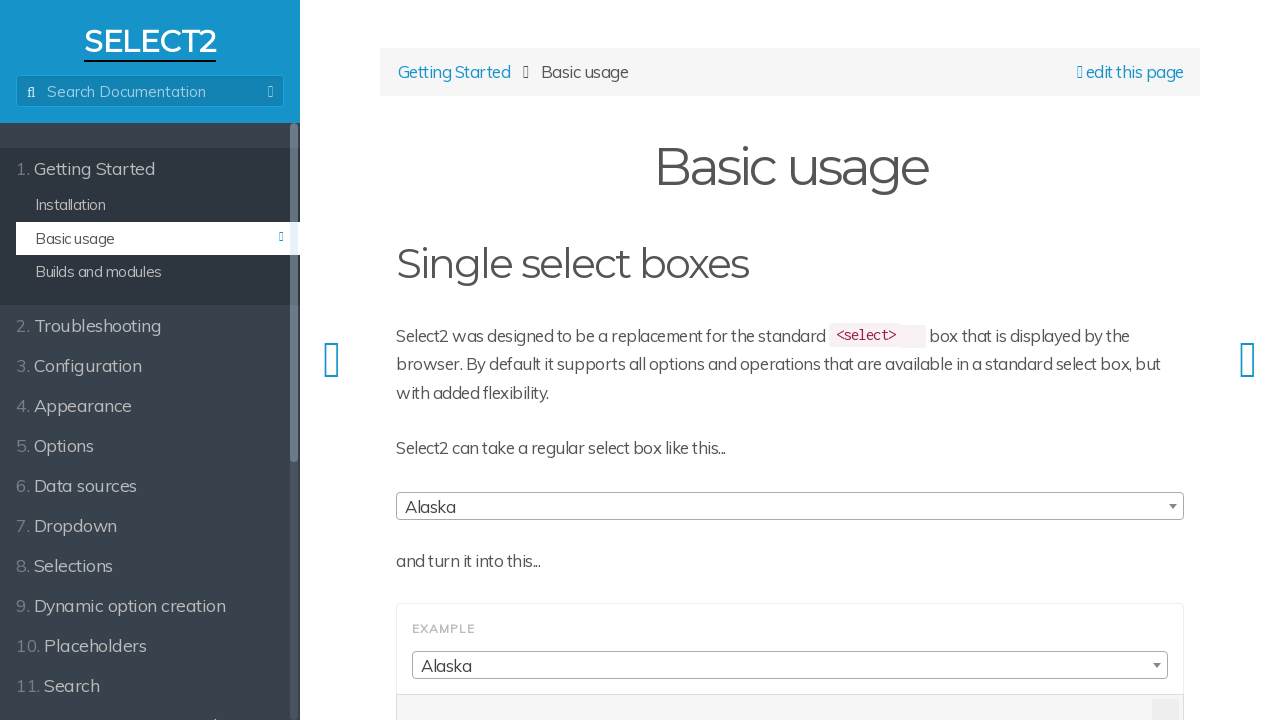

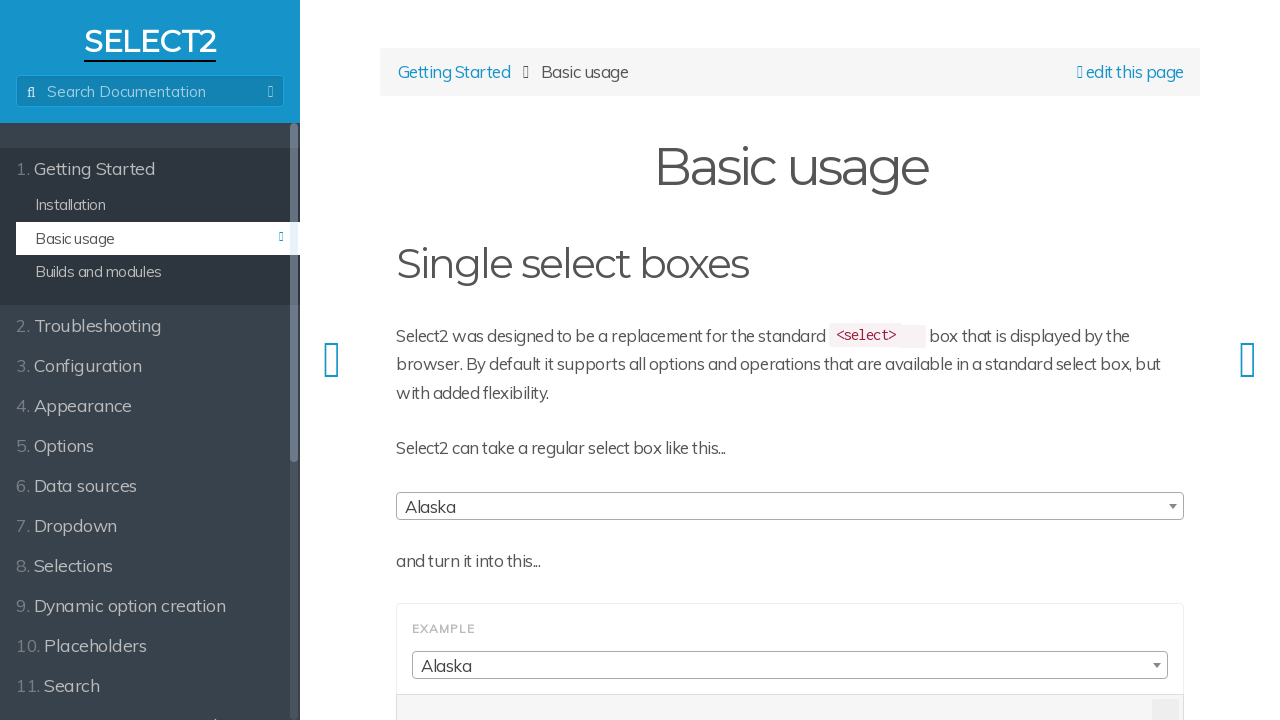